Tests text input functionality by entering a value in an input field and clicking a button to update its text label

Starting URL: http://uitestingplayground.com/textinput

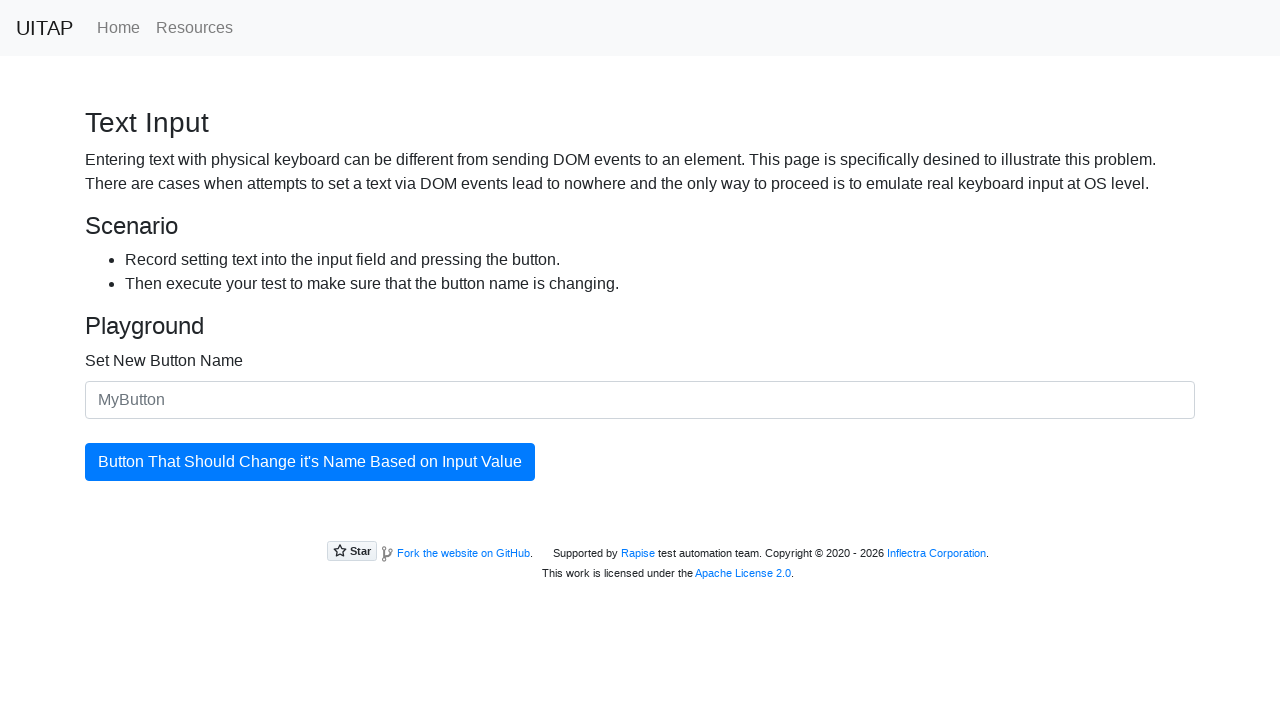

Filled input field with 'SkyPro' on #newButtonName
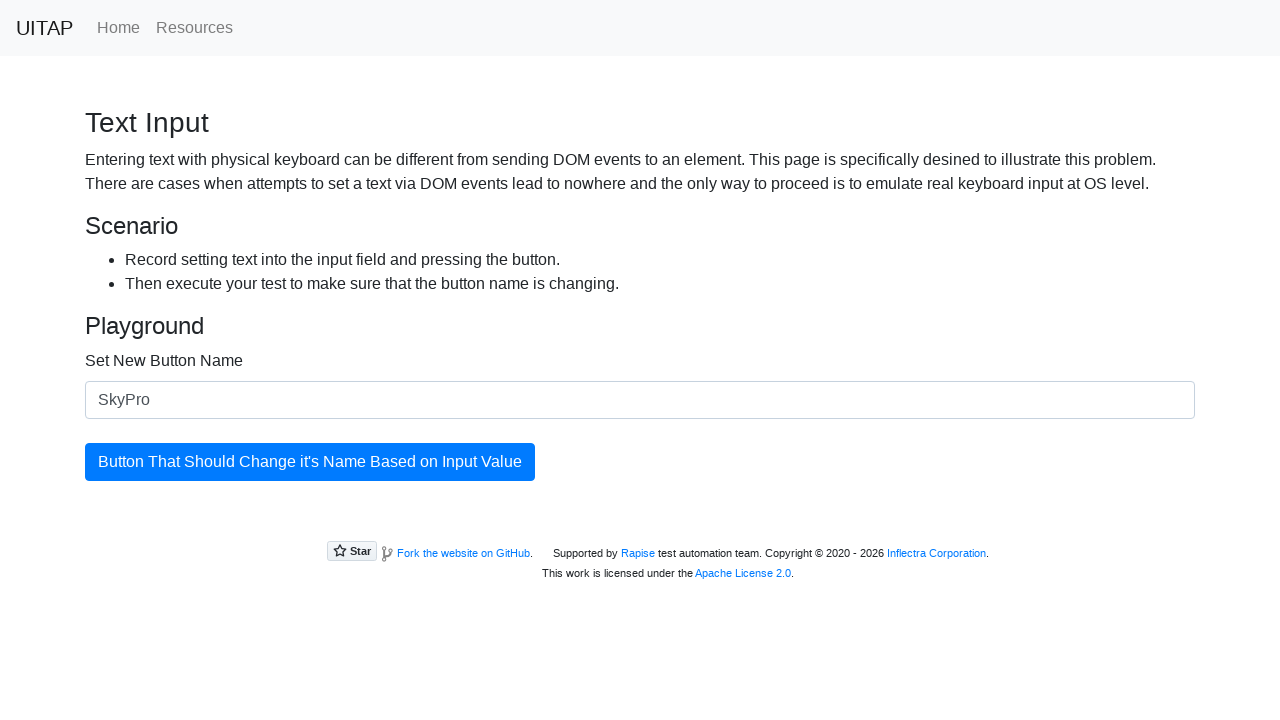

Clicked button to update text at (310, 462) on #updatingButton
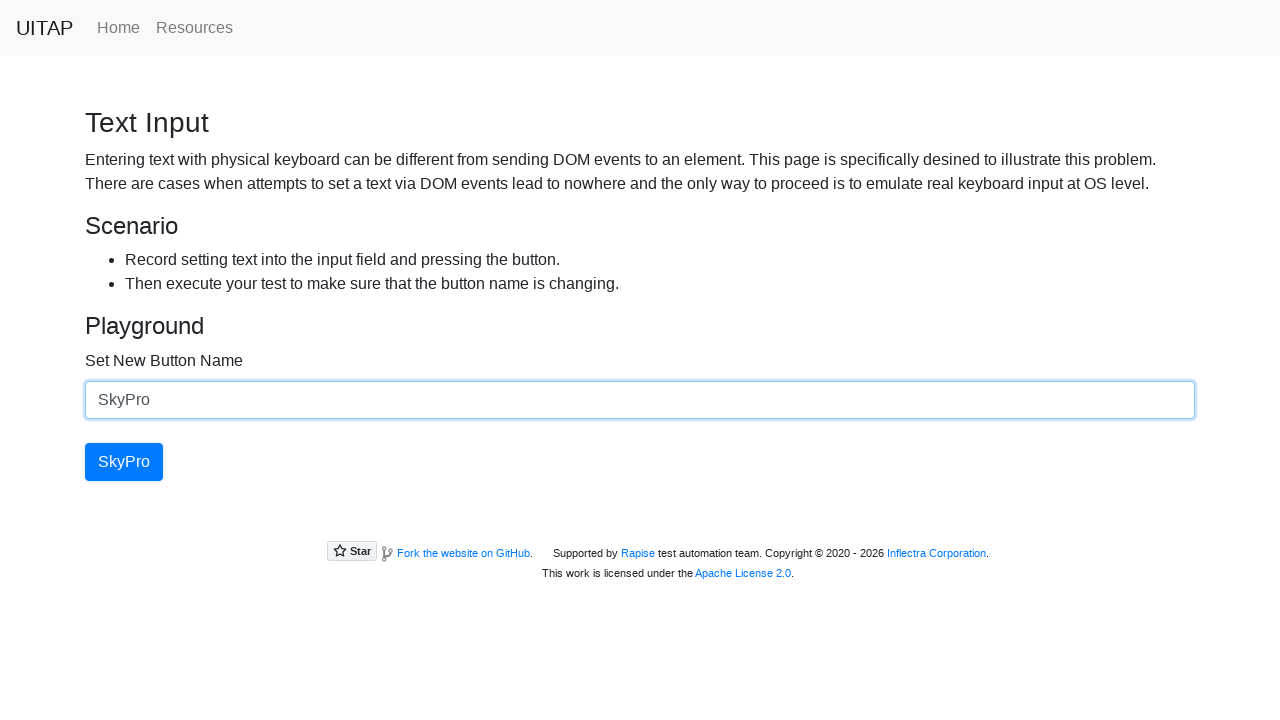

Verified button text has been updated to 'SkyPro'
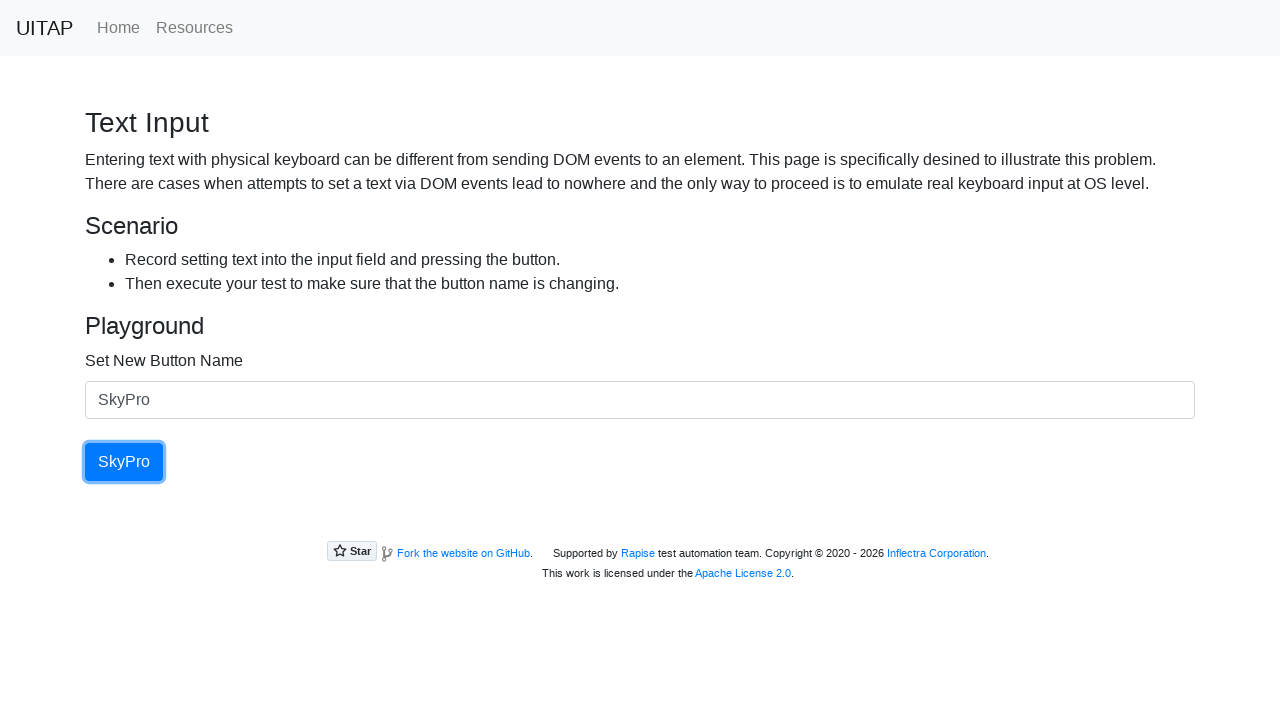

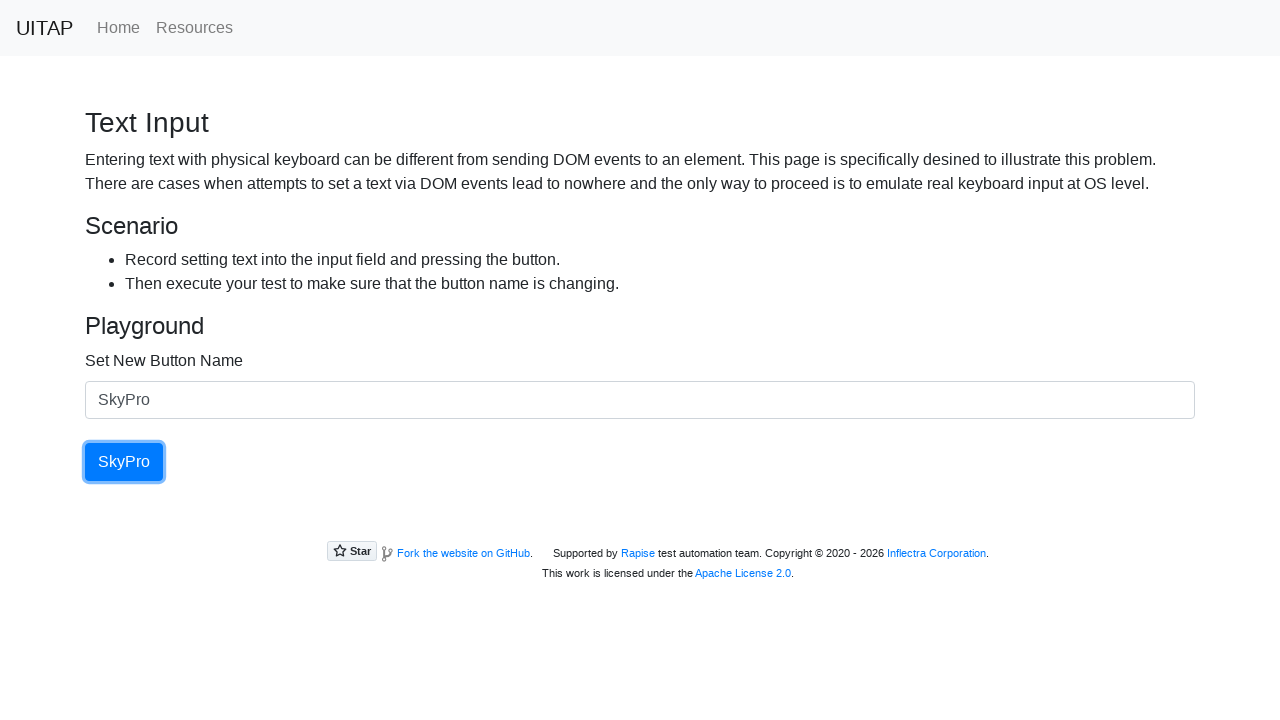